Tests dynamic properties functionality by waiting for a button that becomes visible after a delay and clicking it

Starting URL: https://demoqa.com/dynamic-properties

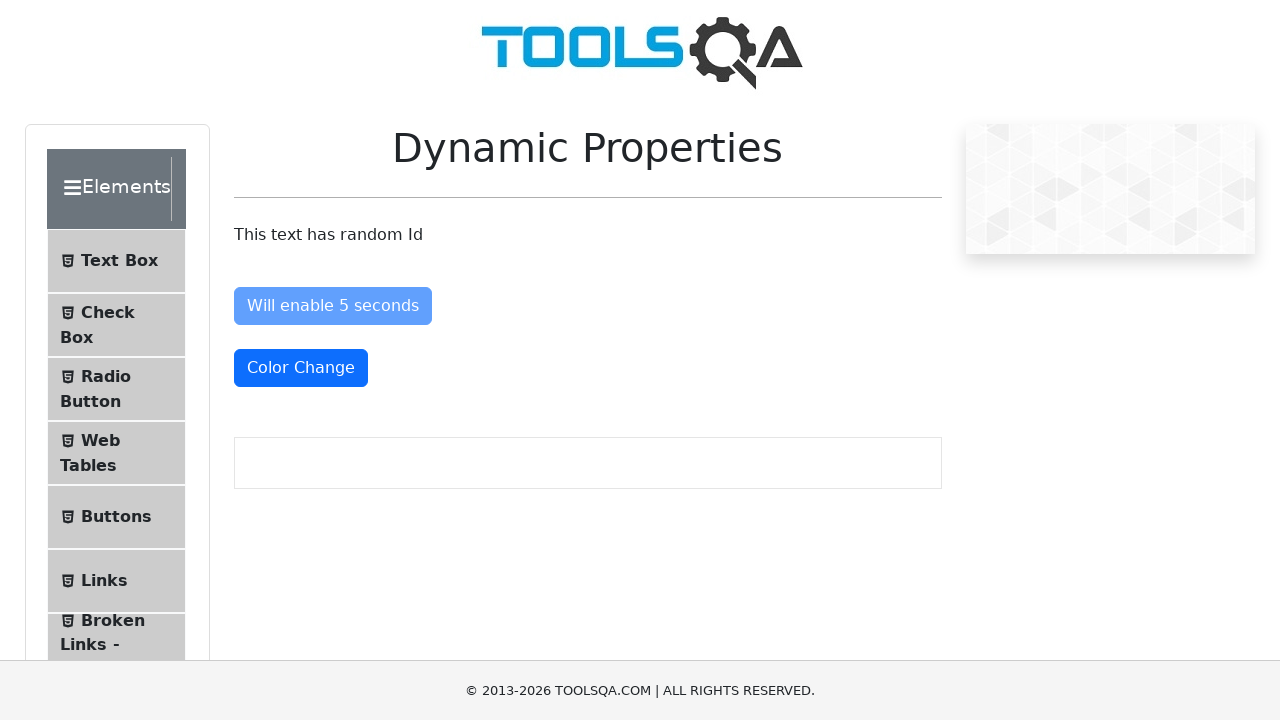

Waited for 'Visible After 5 Seconds' button to become visible
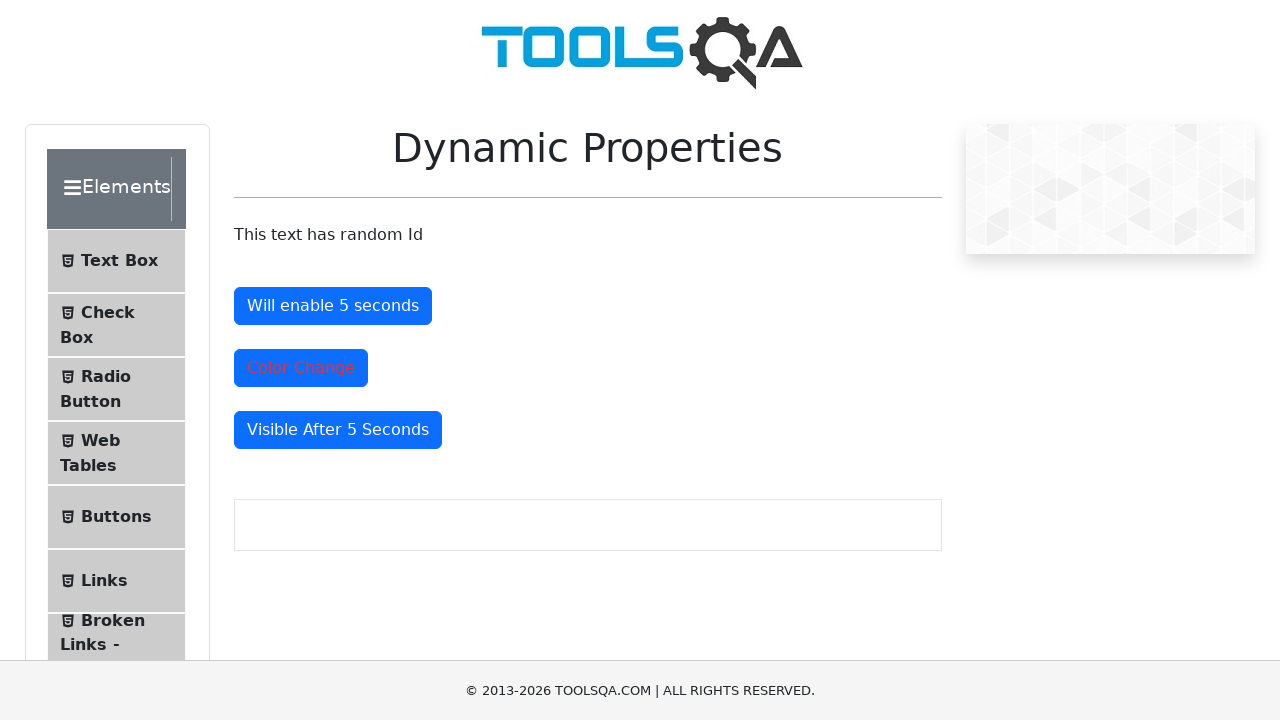

Clicked the 'Visible After 5 Seconds' button at (338, 430) on button#visibleAfter
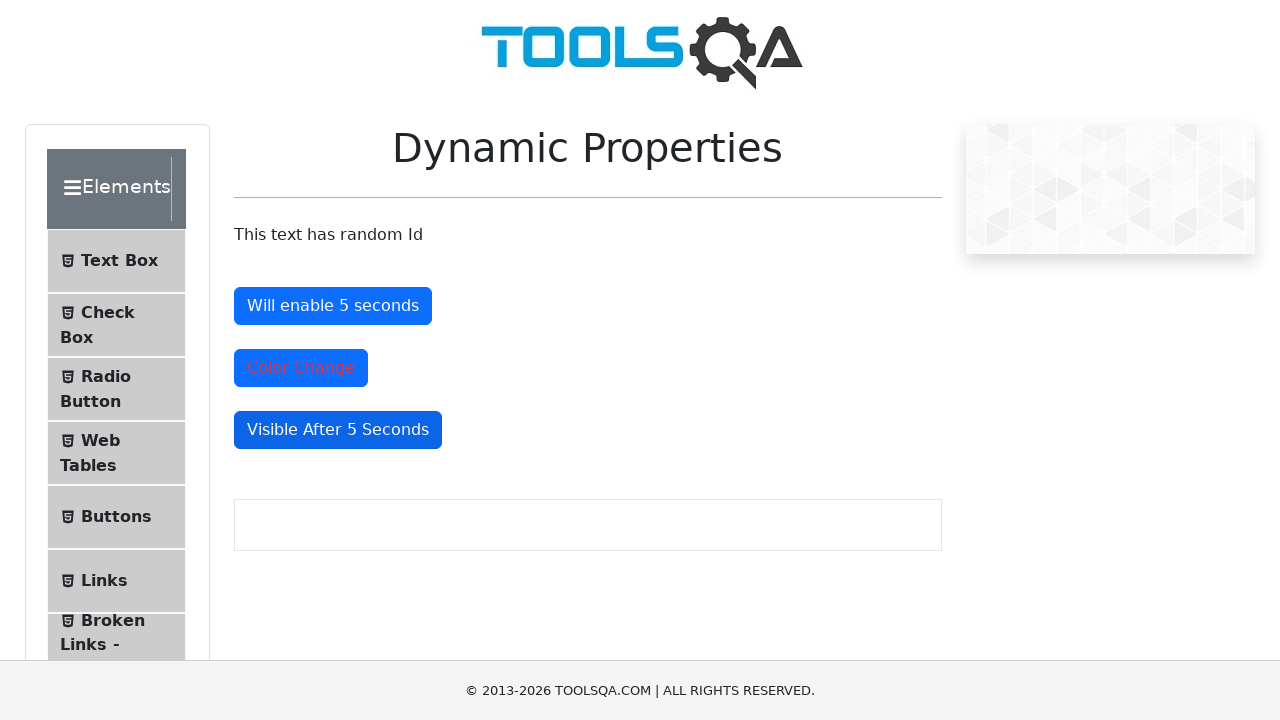

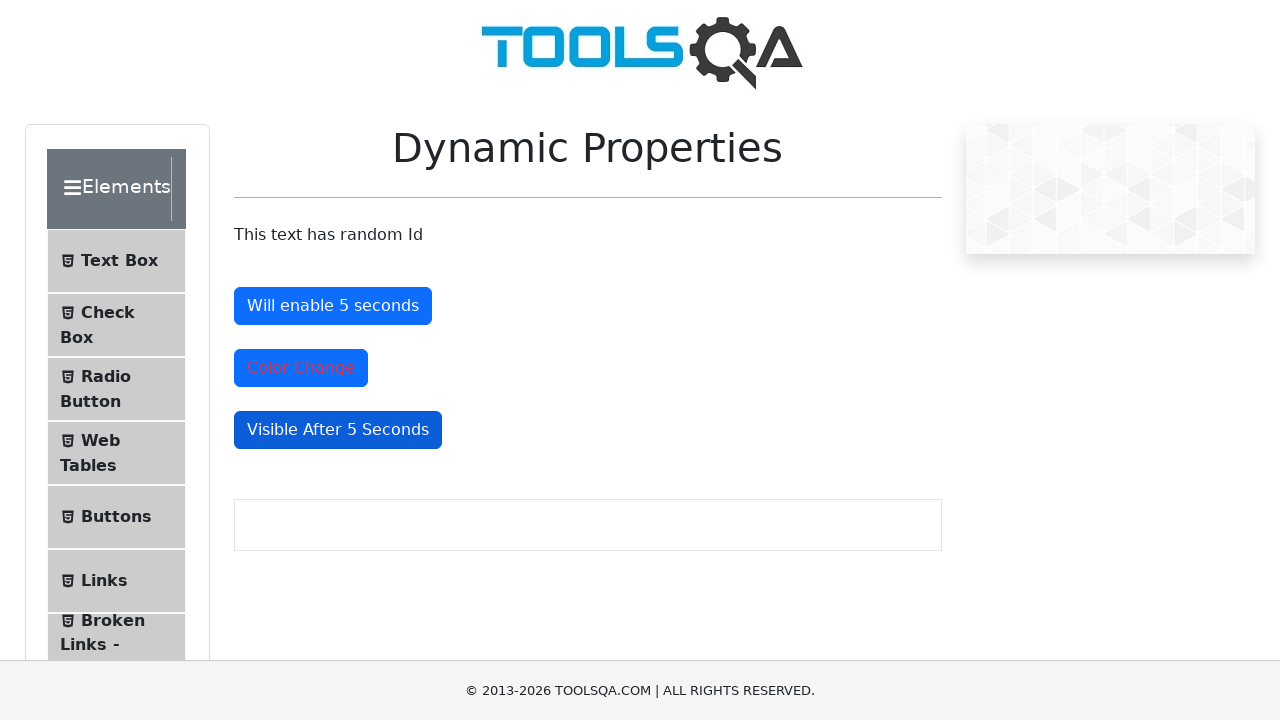